Tests jQuery UI datepicker widget by switching to the demo iframe and entering a date into the datepicker input field

Starting URL: https://jqueryui.com/datepicker/

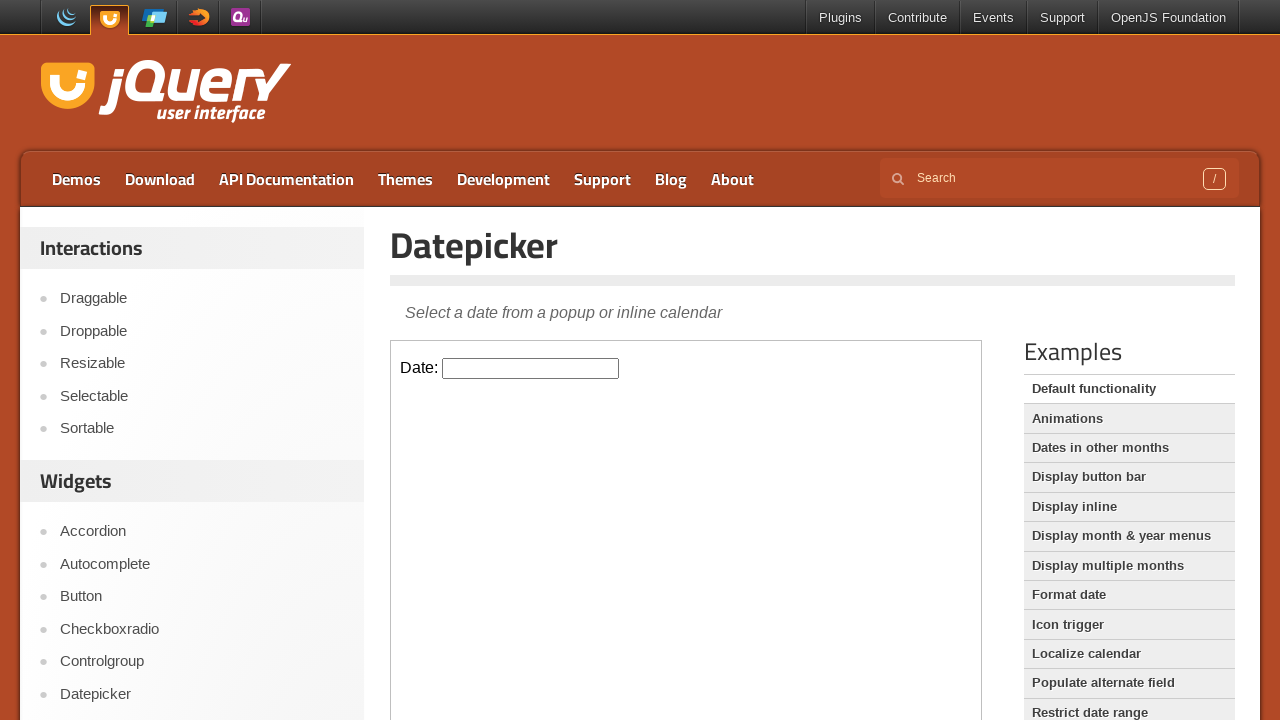

Located the demo iframe containing the datepicker widget
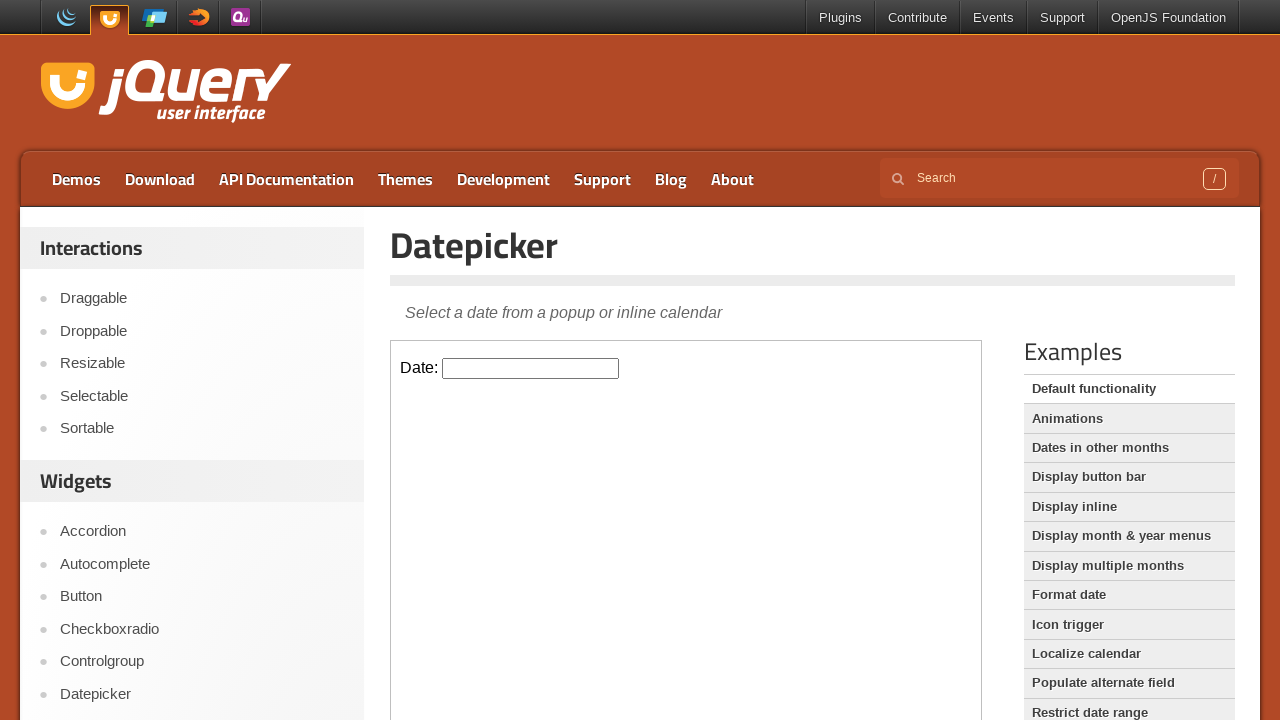

Clicked on the datepicker input field to open the calendar at (531, 368) on iframe.demo-frame >> internal:control=enter-frame >> #datepicker
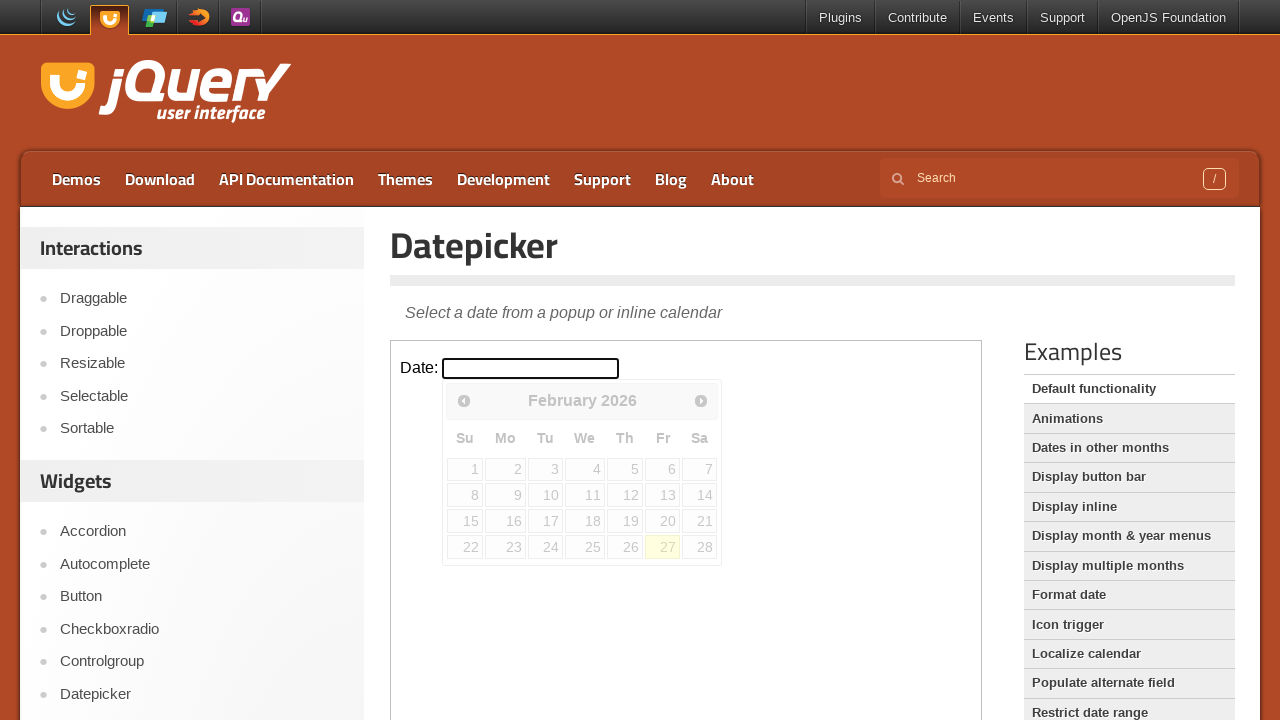

Entered date '15/07/2024' into the datepicker input field on iframe.demo-frame >> internal:control=enter-frame >> #datepicker
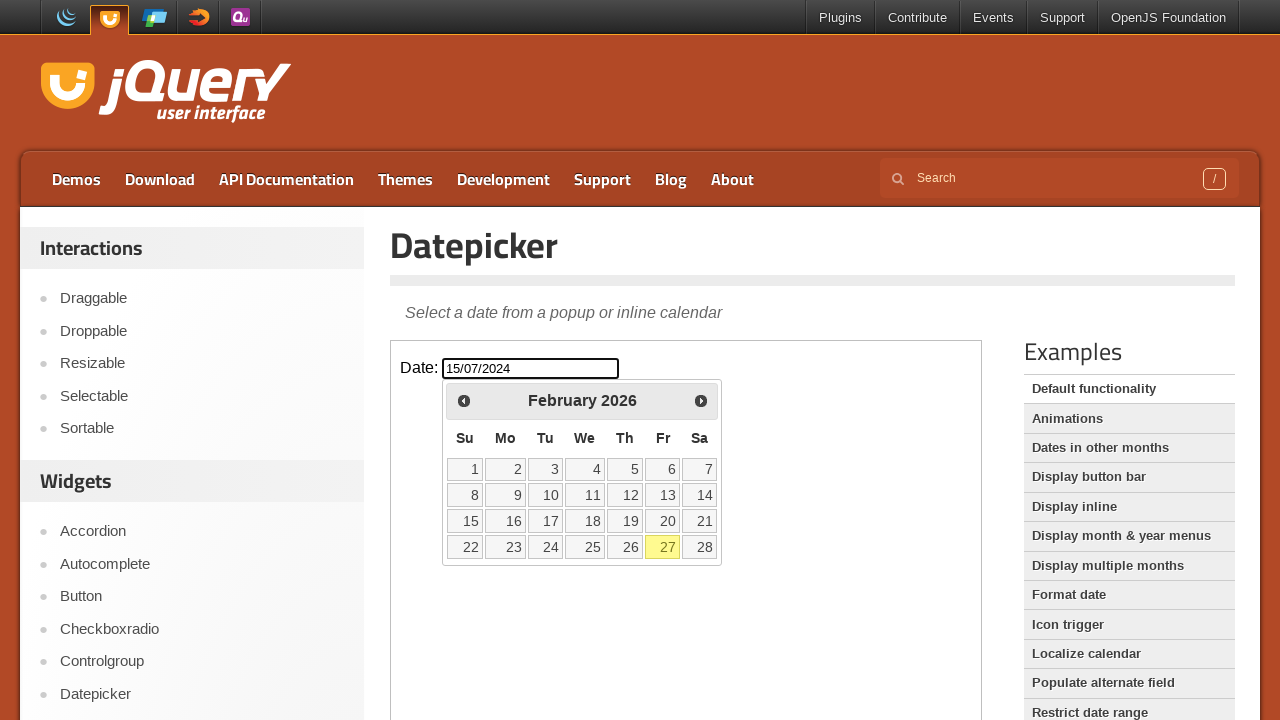

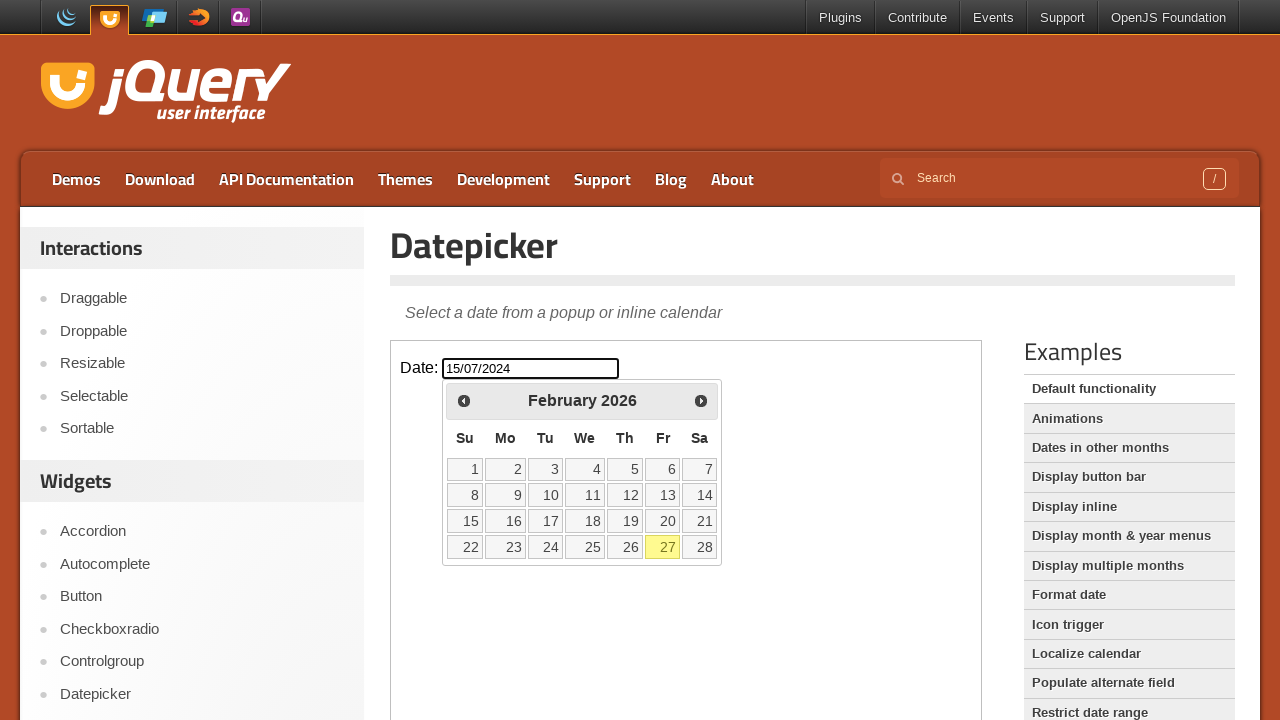